Tests a practice form by locating form elements, waiting for a hobbies checkbox to be clickable, selecting it, and filling in a first name field when it's displayed and enabled.

Starting URL: https://demoqa.com/automation-practice-form

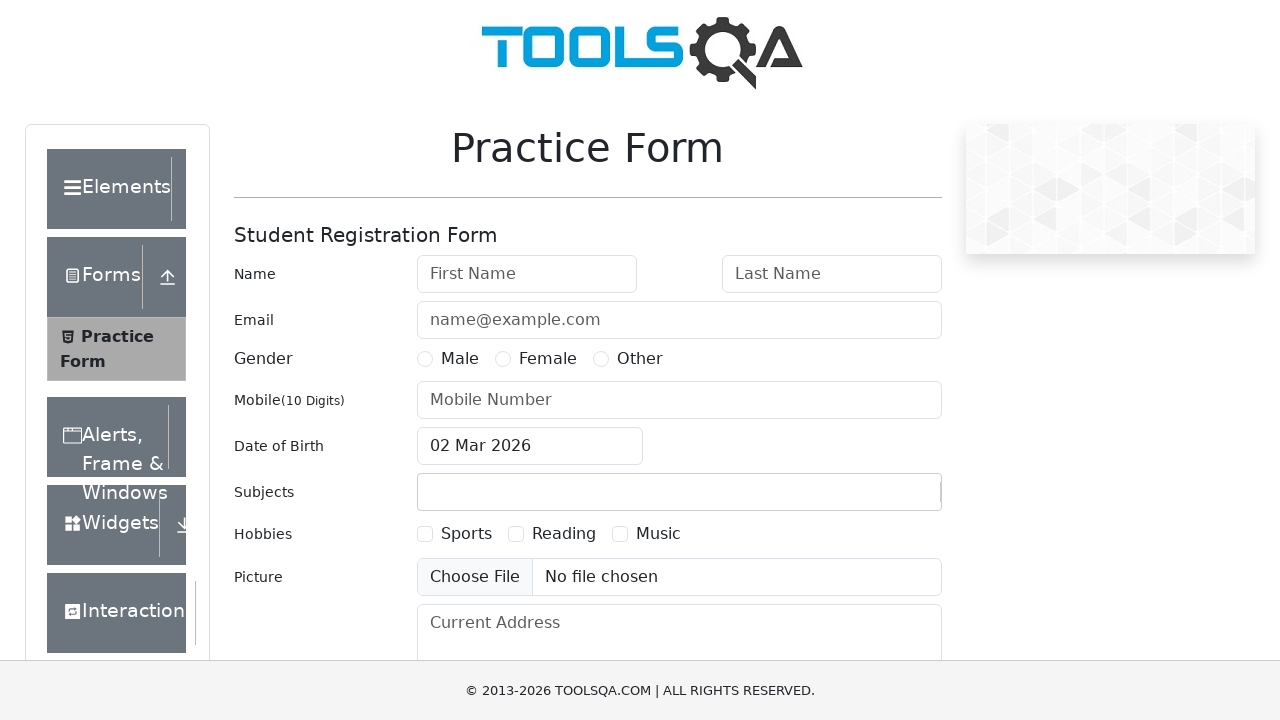

First name input field is visible
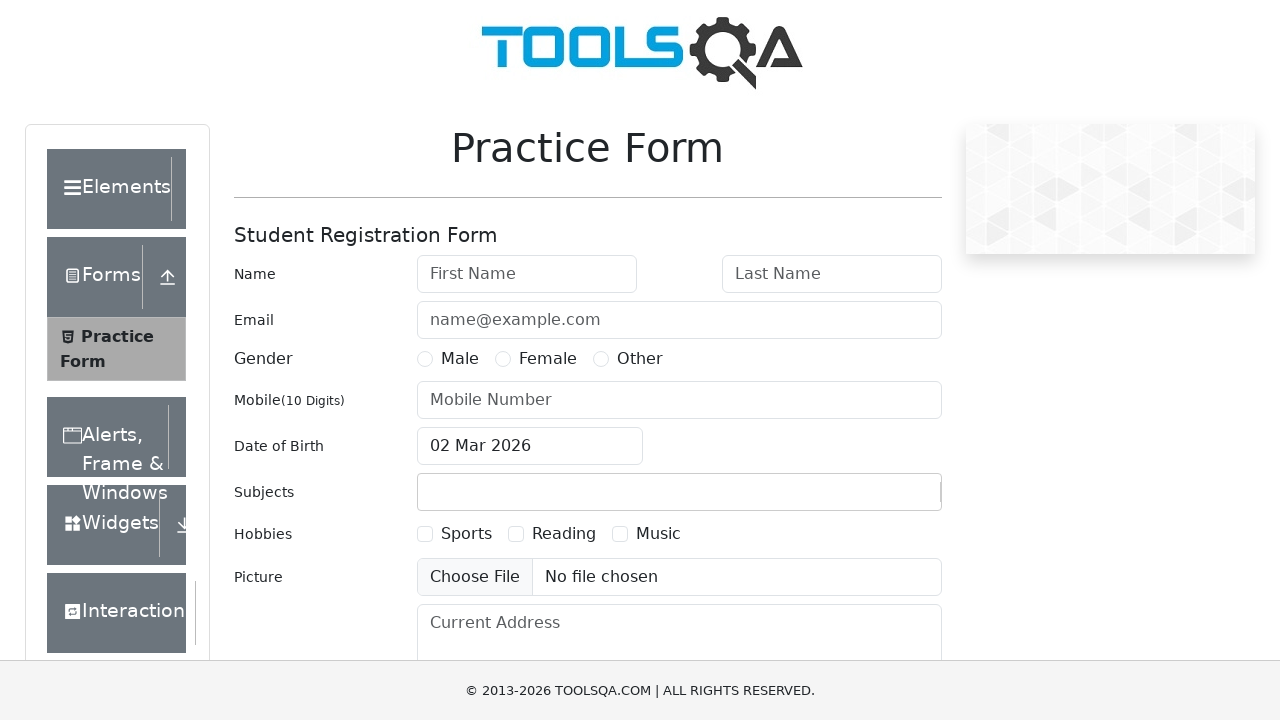

Located submit button
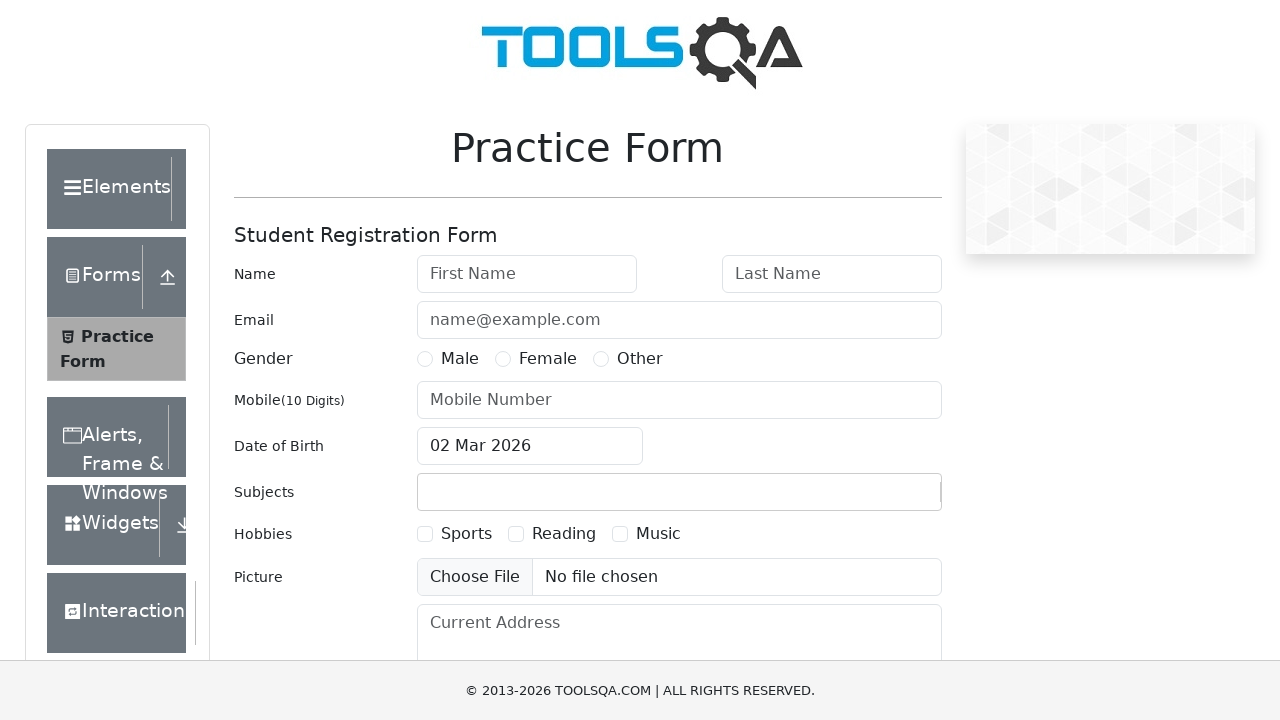

Hobbies checkbox is visible
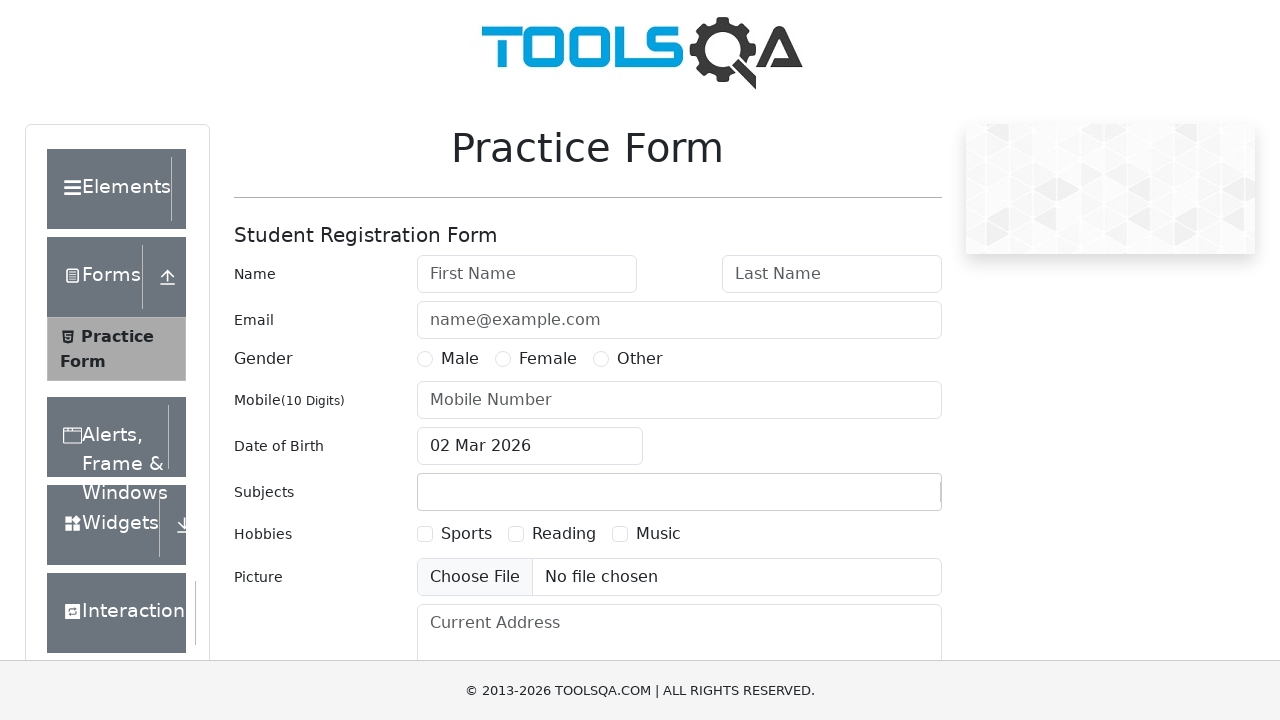

Clicked hobbies checkbox label at (466, 534) on label[for='hobbies-checkbox-1']
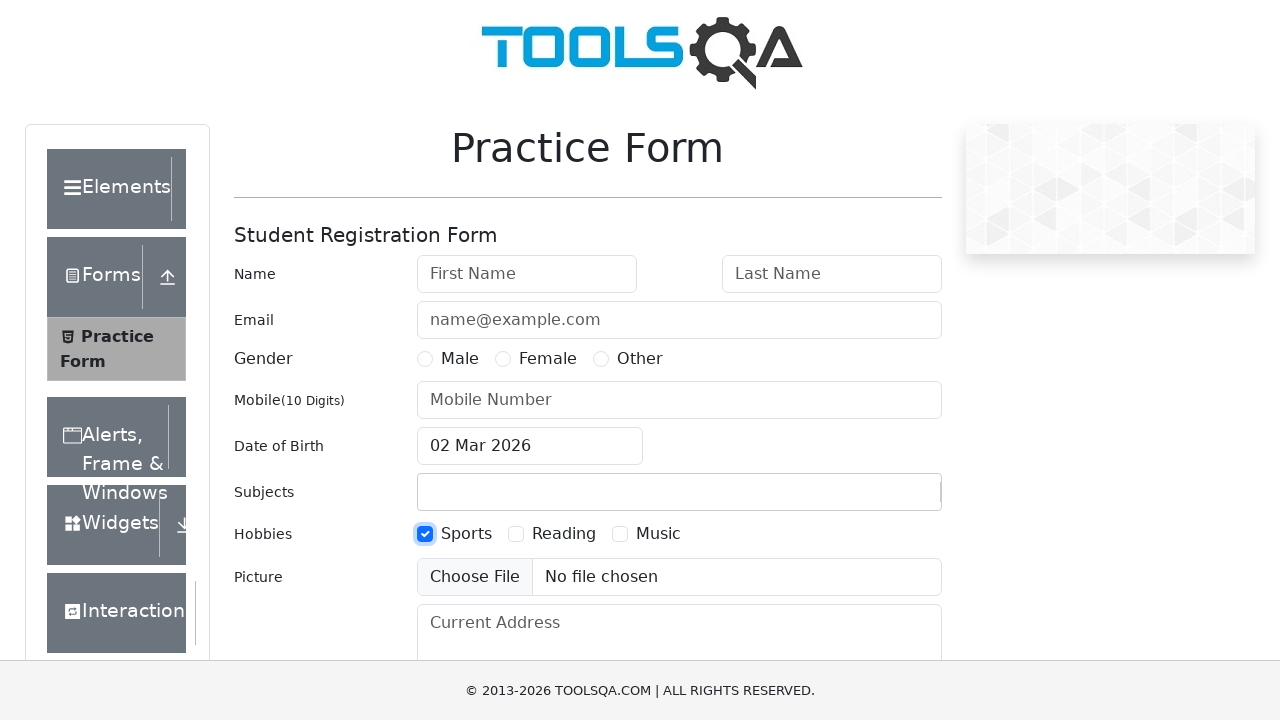

Filled first name input with 'Anna' on #firstName
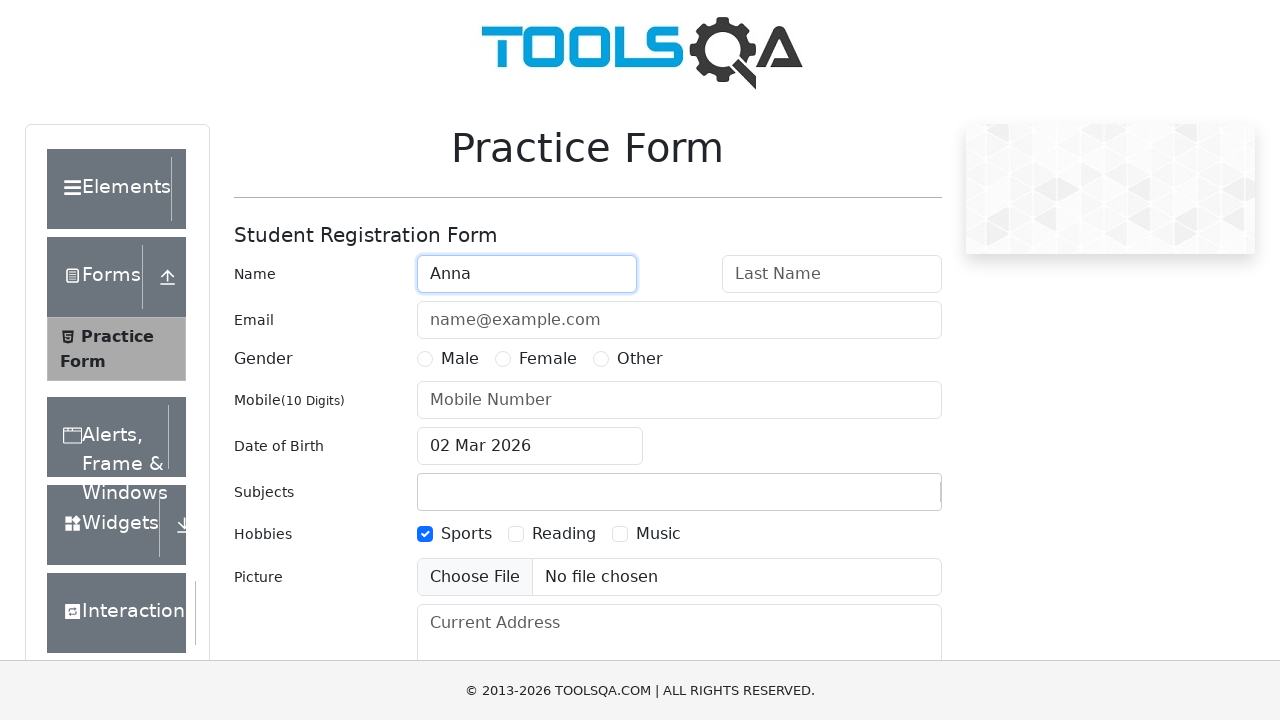

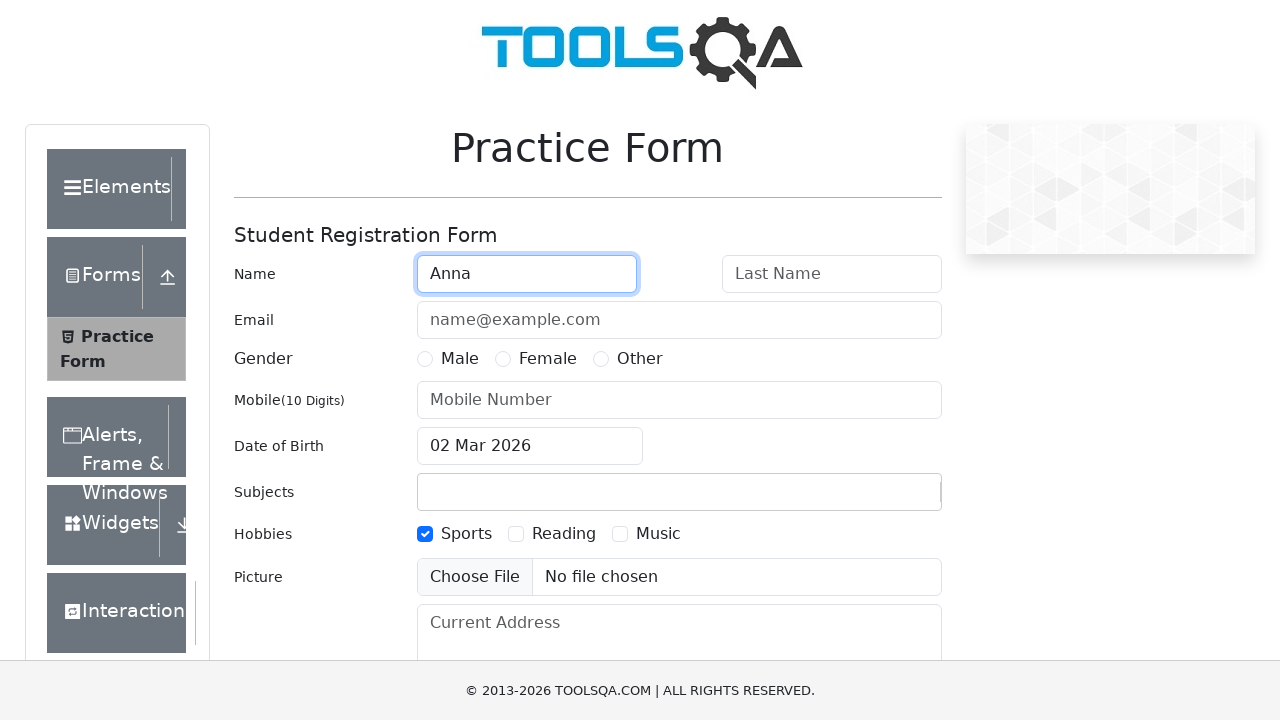